Tests that edits are cancelled when pressing Escape

Starting URL: https://demo.playwright.dev/todomvc

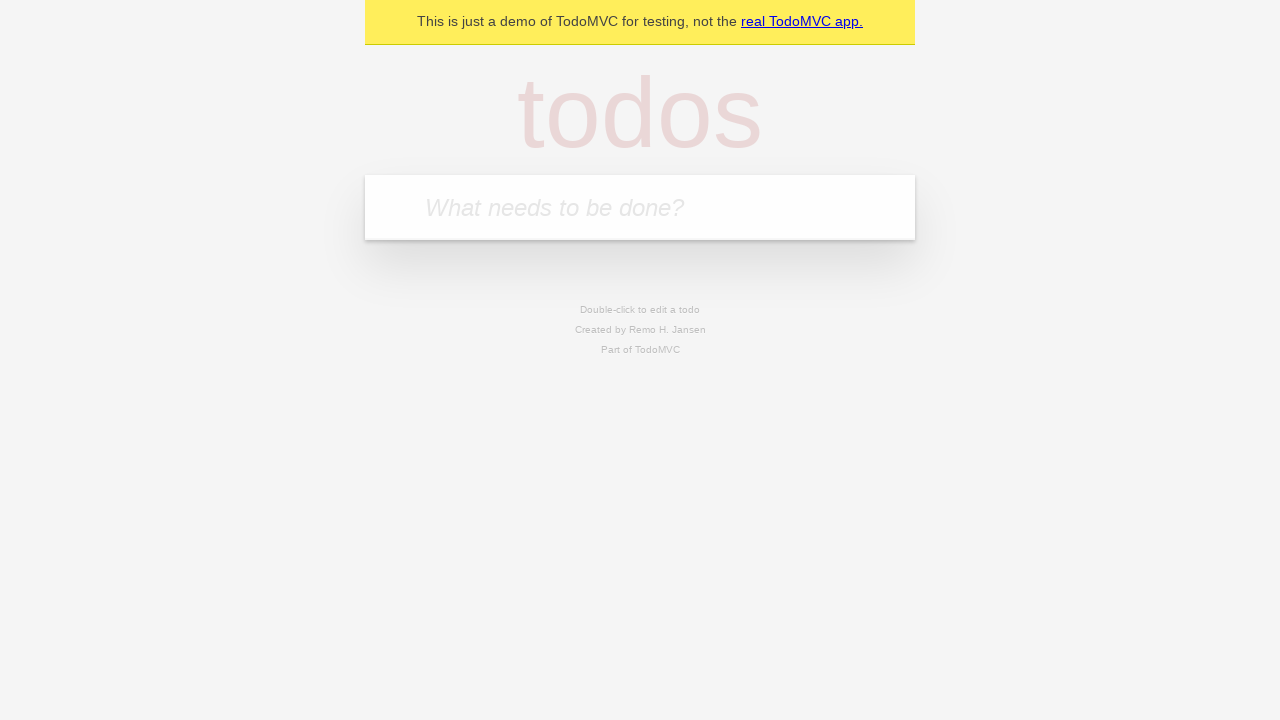

Filled input field with first todo item 'buy some cheese' on internal:attr=[placeholder="What needs to be done?"i]
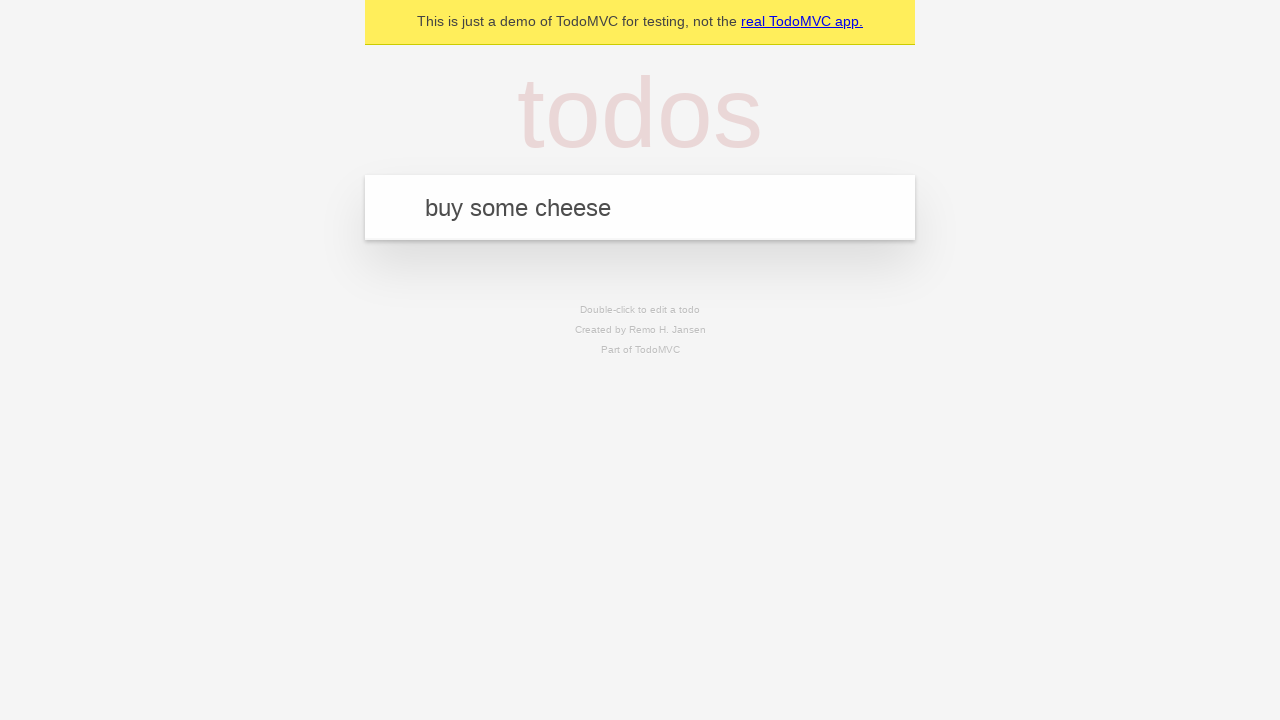

Pressed Enter to add first todo item on internal:attr=[placeholder="What needs to be done?"i]
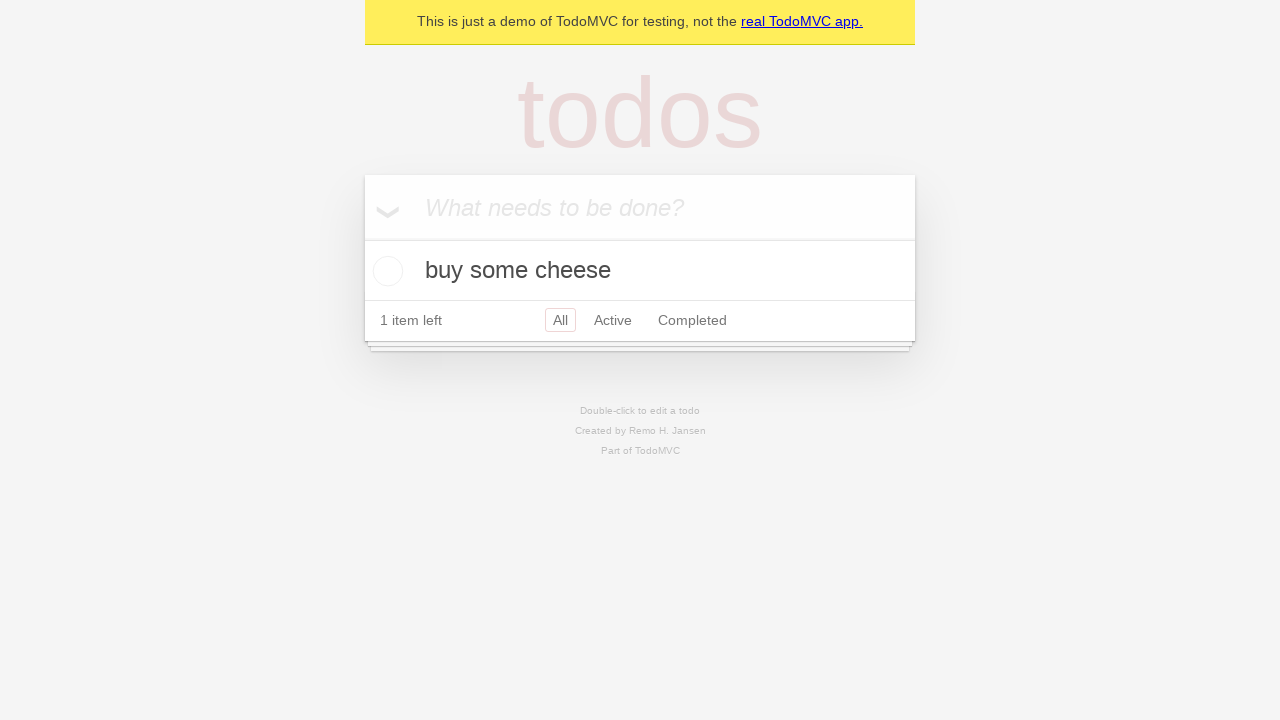

Filled input field with second todo item 'feed the cat' on internal:attr=[placeholder="What needs to be done?"i]
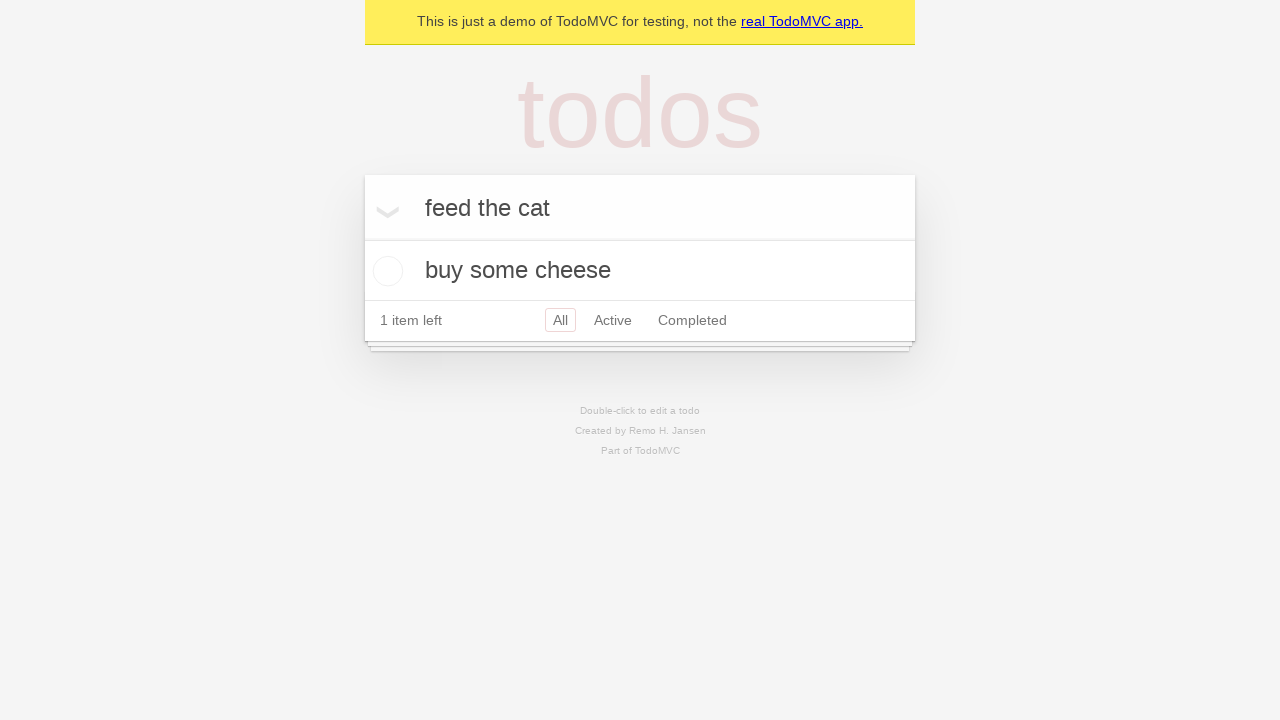

Pressed Enter to add second todo item on internal:attr=[placeholder="What needs to be done?"i]
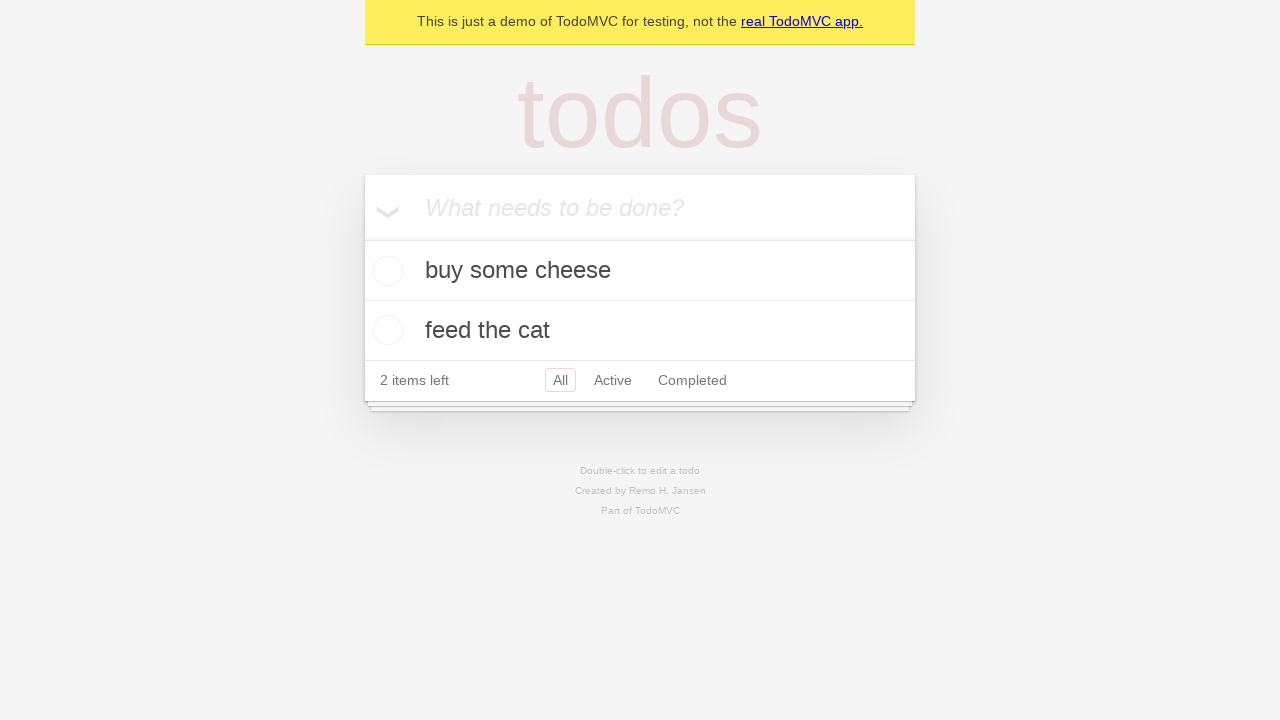

Filled input field with third todo item 'book a doctors appointment' on internal:attr=[placeholder="What needs to be done?"i]
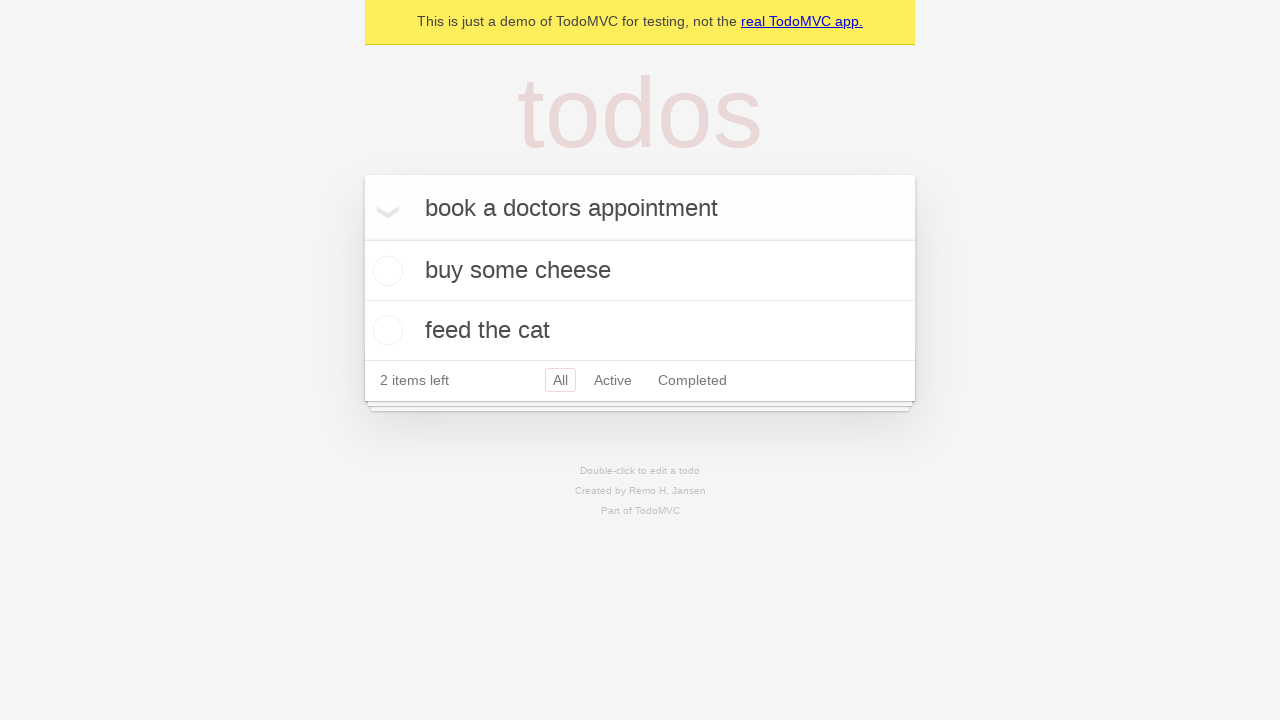

Pressed Enter to add third todo item on internal:attr=[placeholder="What needs to be done?"i]
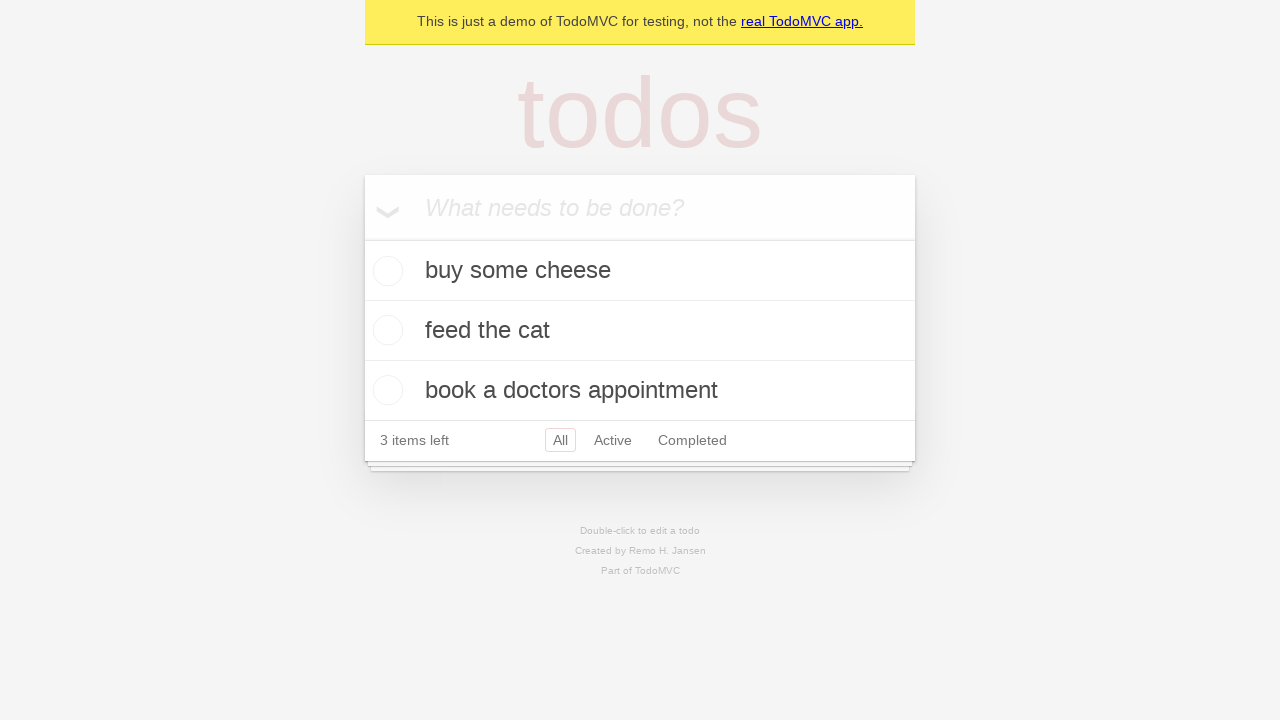

Double-clicked second todo item to enter edit mode at (640, 331) on internal:testid=[data-testid="todo-item"s] >> nth=1
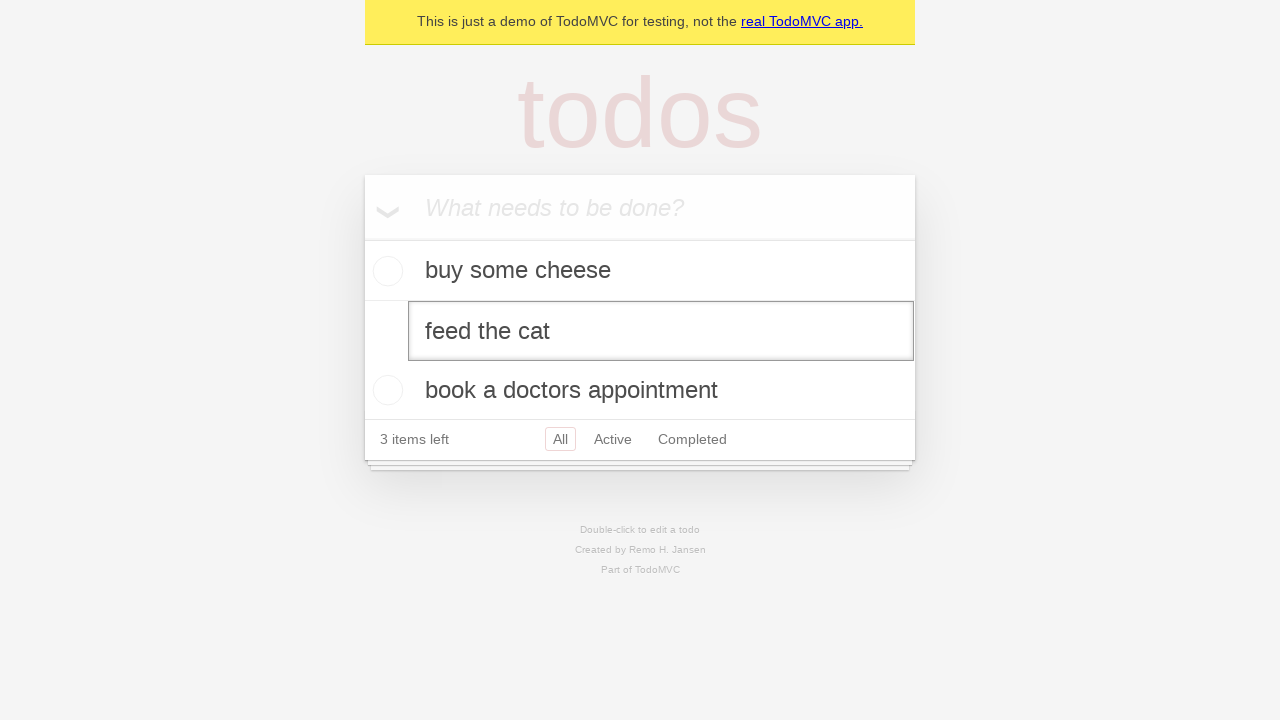

Filled edit textbox with new text 'buy some sausages' on internal:testid=[data-testid="todo-item"s] >> nth=1 >> internal:role=textbox[nam
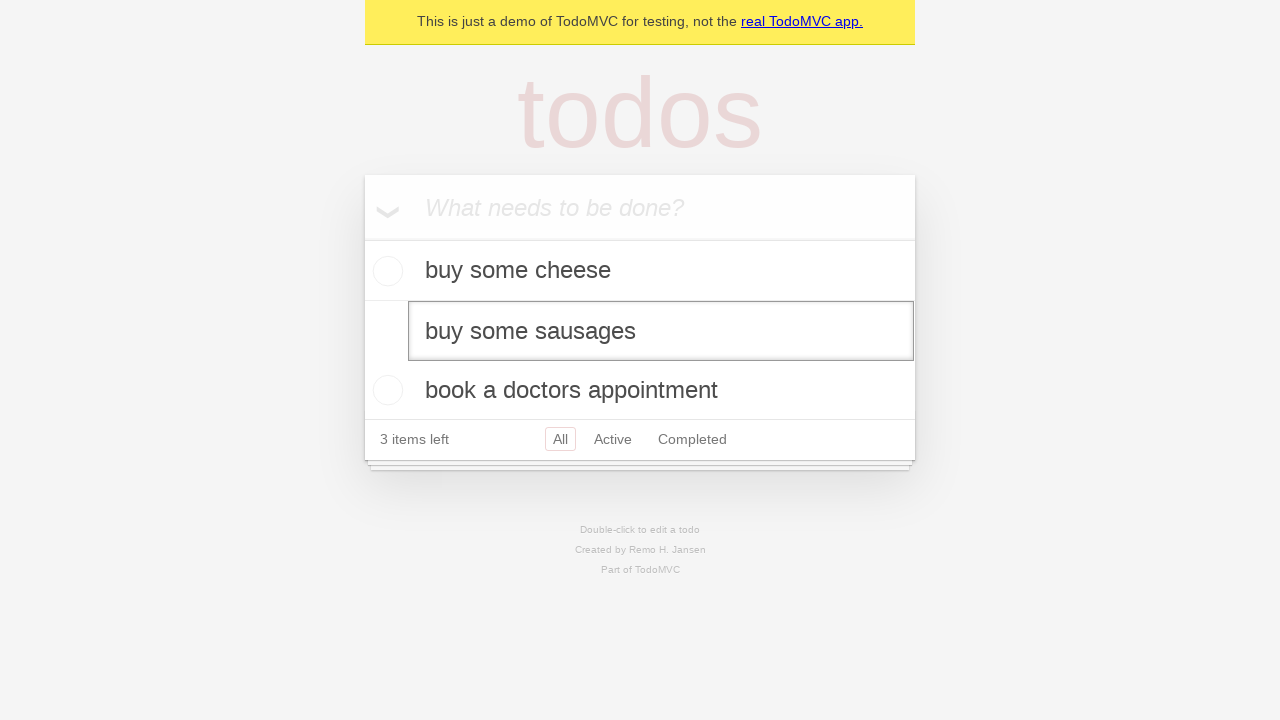

Pressed Escape to cancel edit and revert todo item text on internal:testid=[data-testid="todo-item"s] >> nth=1 >> internal:role=textbox[nam
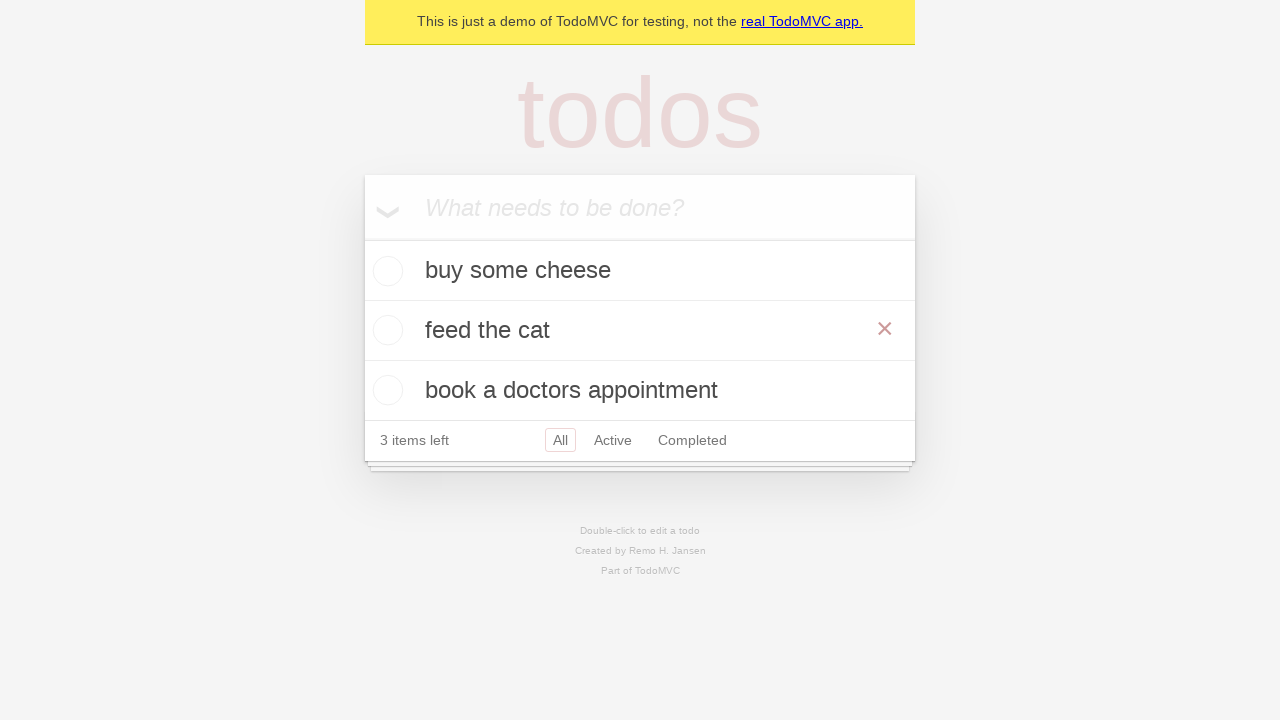

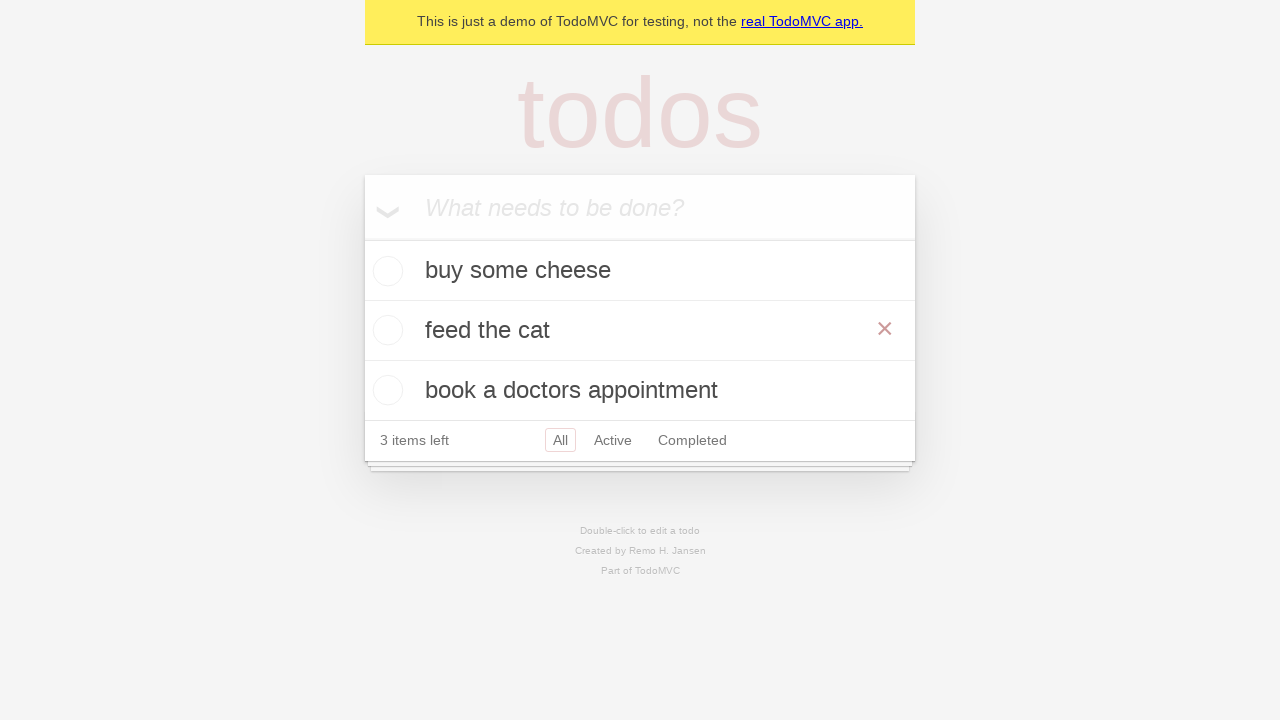